Clicks the quick list link and verifies it opens the correct Neuronpedia quick-list page with URL parameters

Starting URL: https://docs.neuronpedia.org/lists

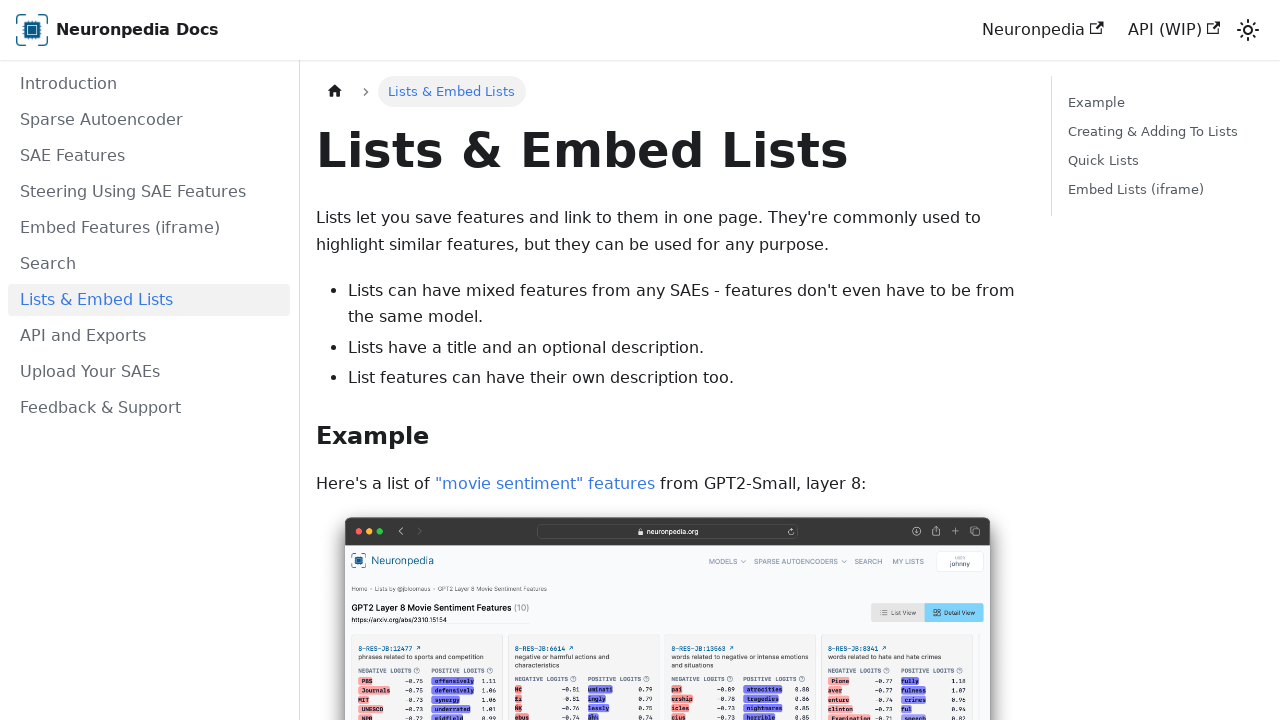

Clicked quick list link 'is here' at (526, 360) on internal:text="is here"i
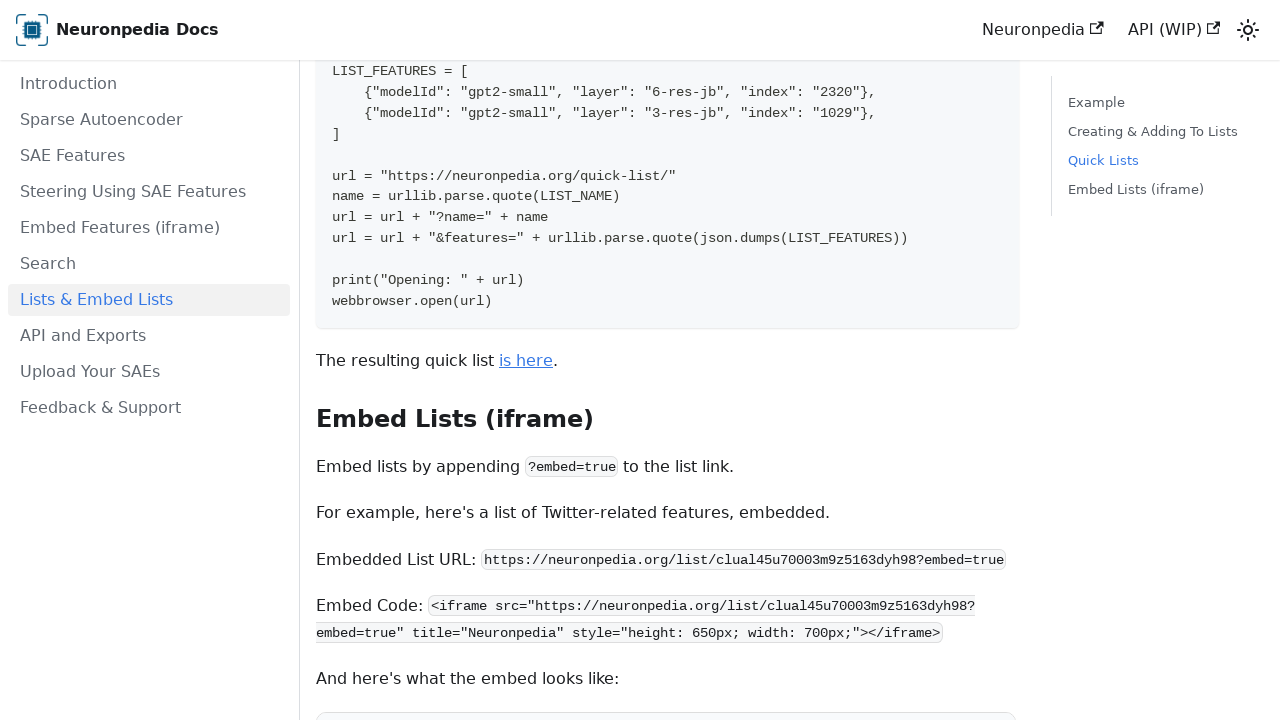

New quick-list page opened in popup
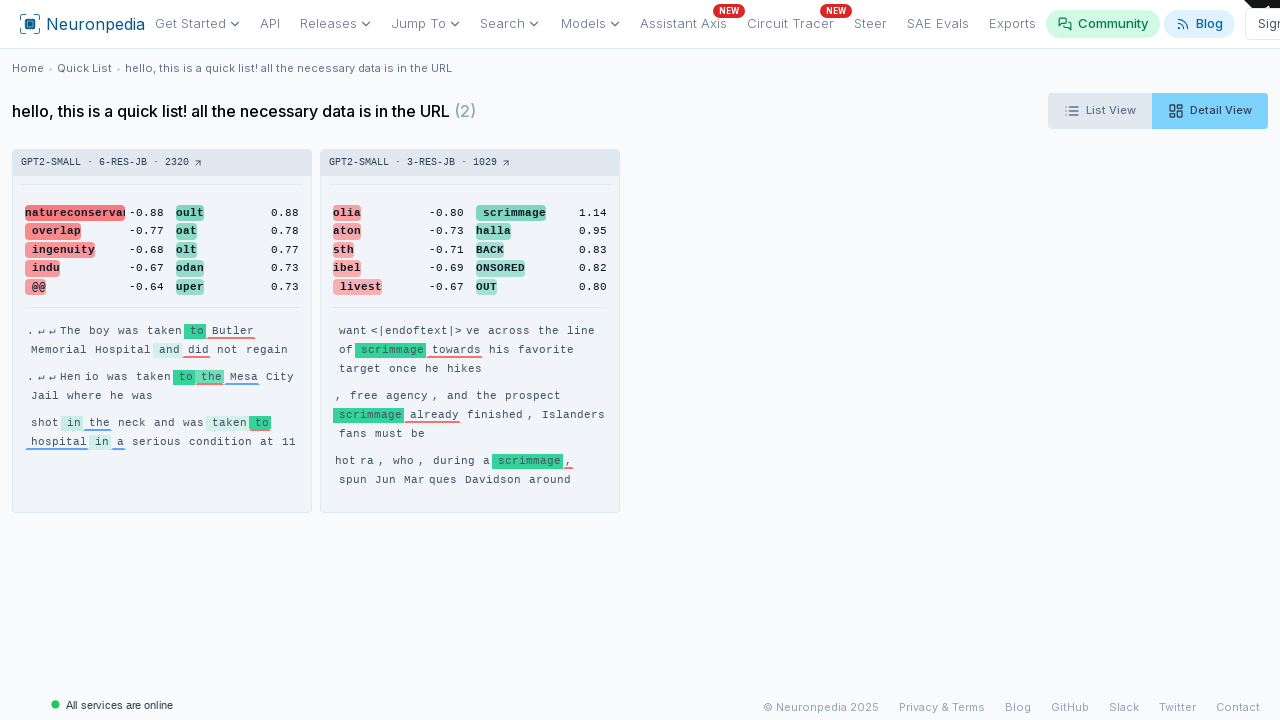

Waited for new page to load completely
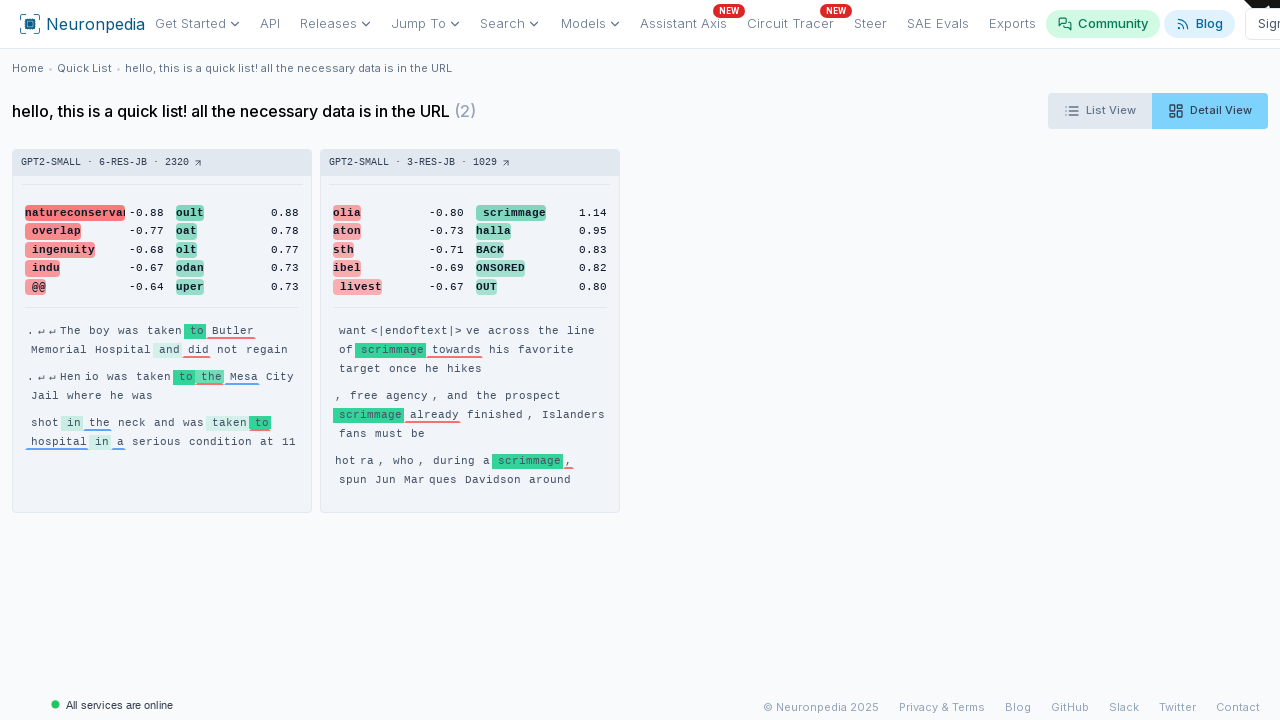

Verified quick-list page URL matches expected URL with name and features parameters
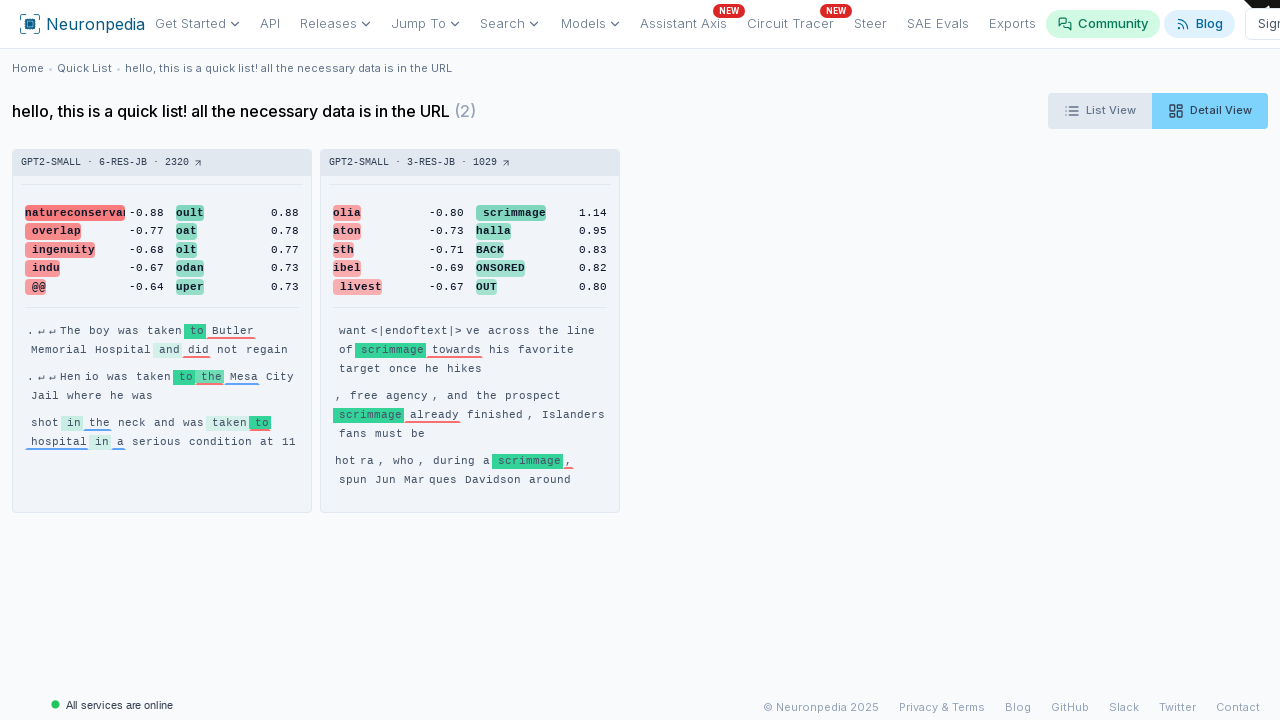

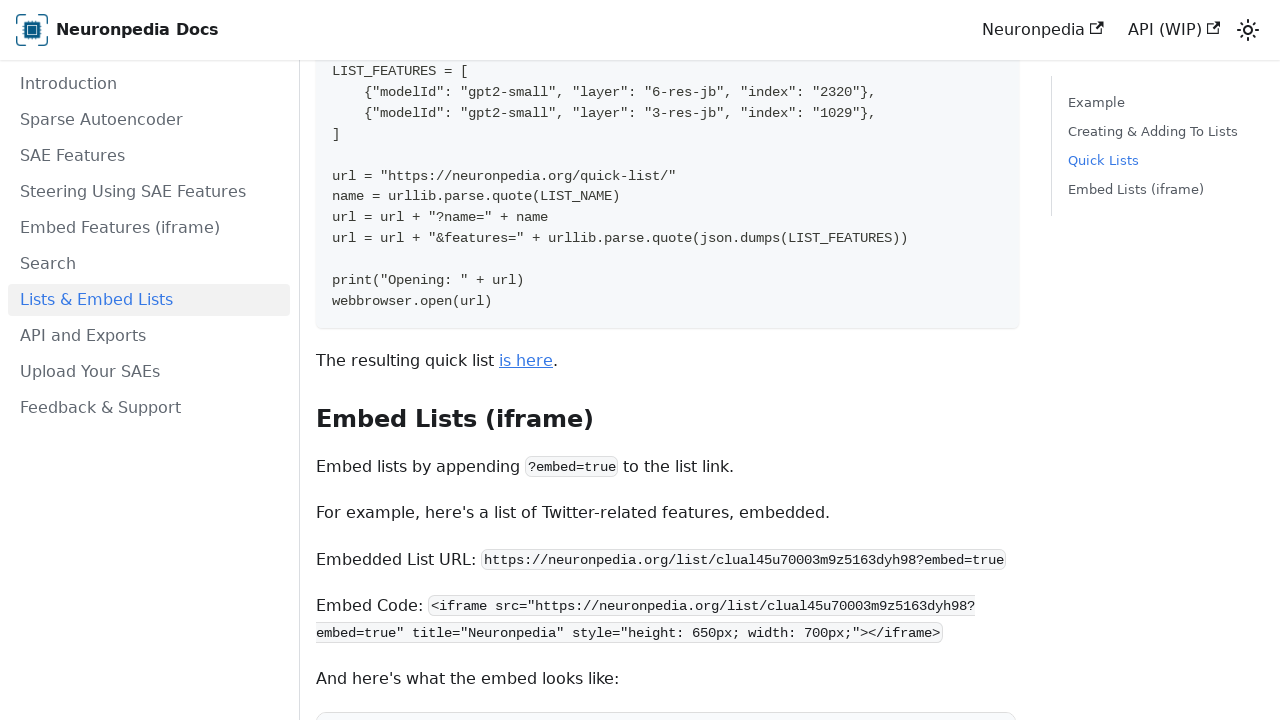